Solves a math problem by extracting a value from an image attribute, calculating the result, and submitting a form with the answer along with checkbox and radio button selections

Starting URL: http://suninjuly.github.io/get_attribute.html

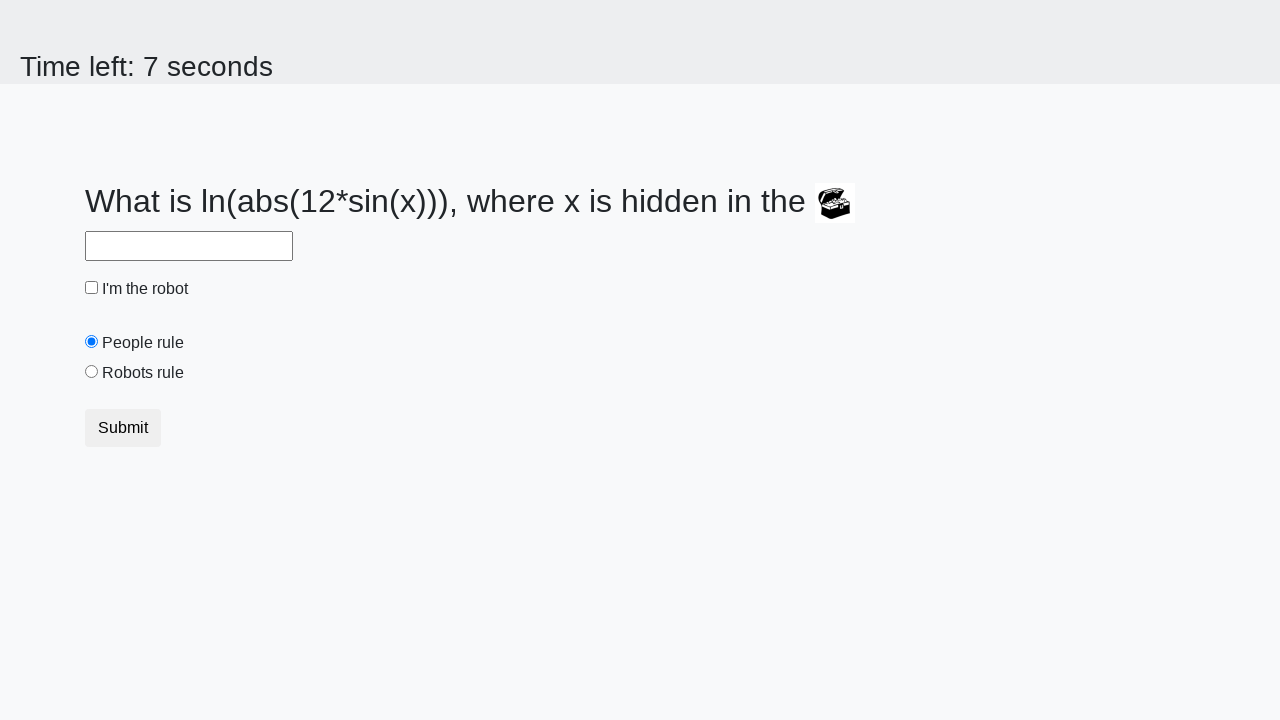

Extracted valuex attribute from chest image
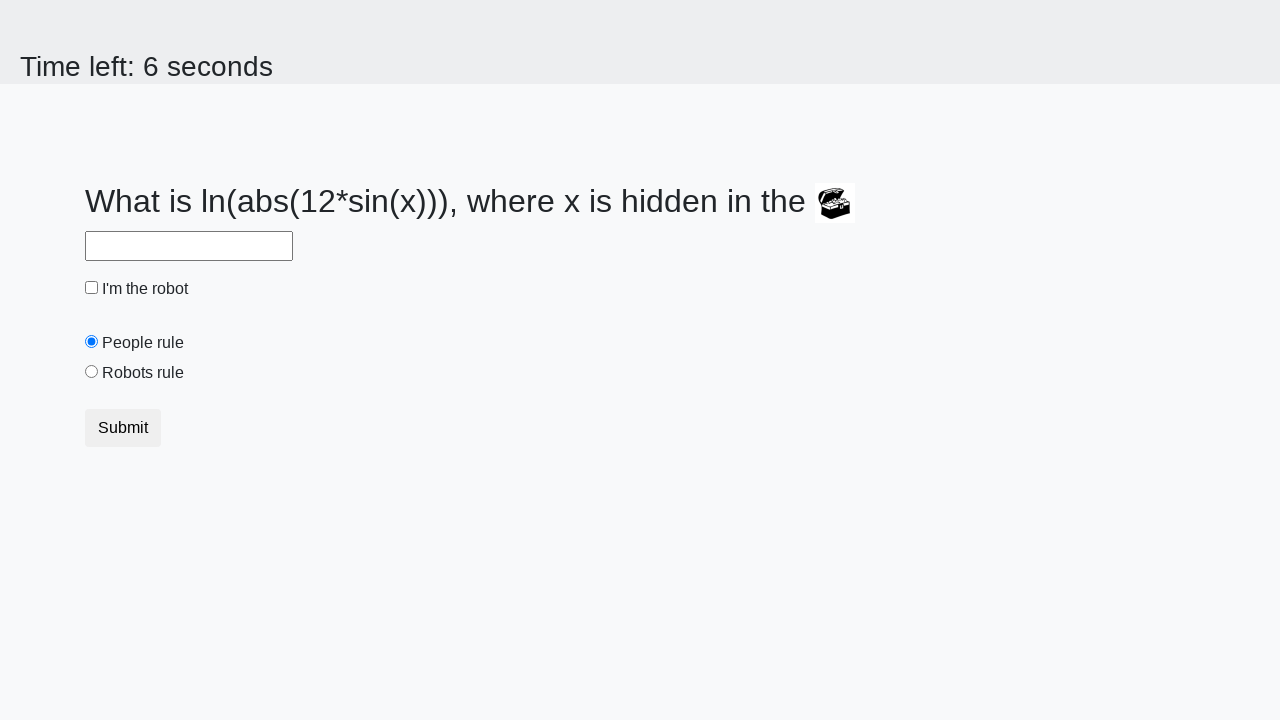

Calculated mathematical result using formula: log(|12*sin(x)|)
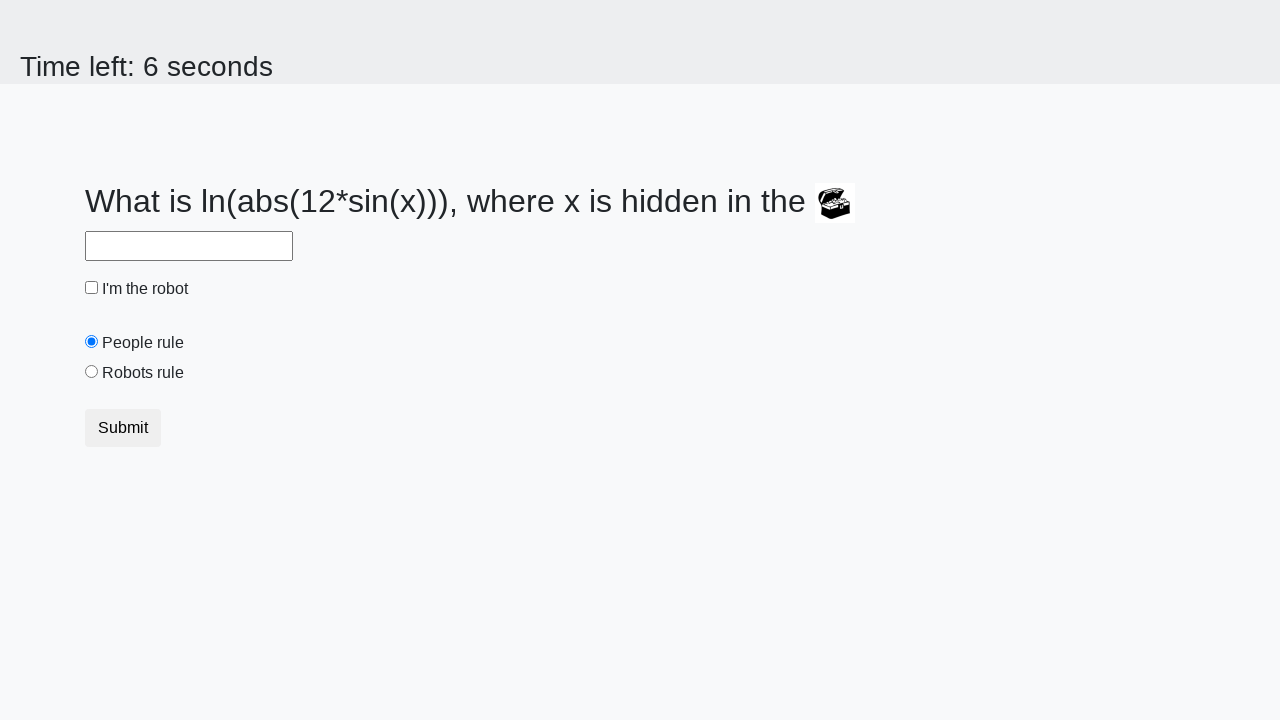

Filled answer field with calculated value on input[id='answer']
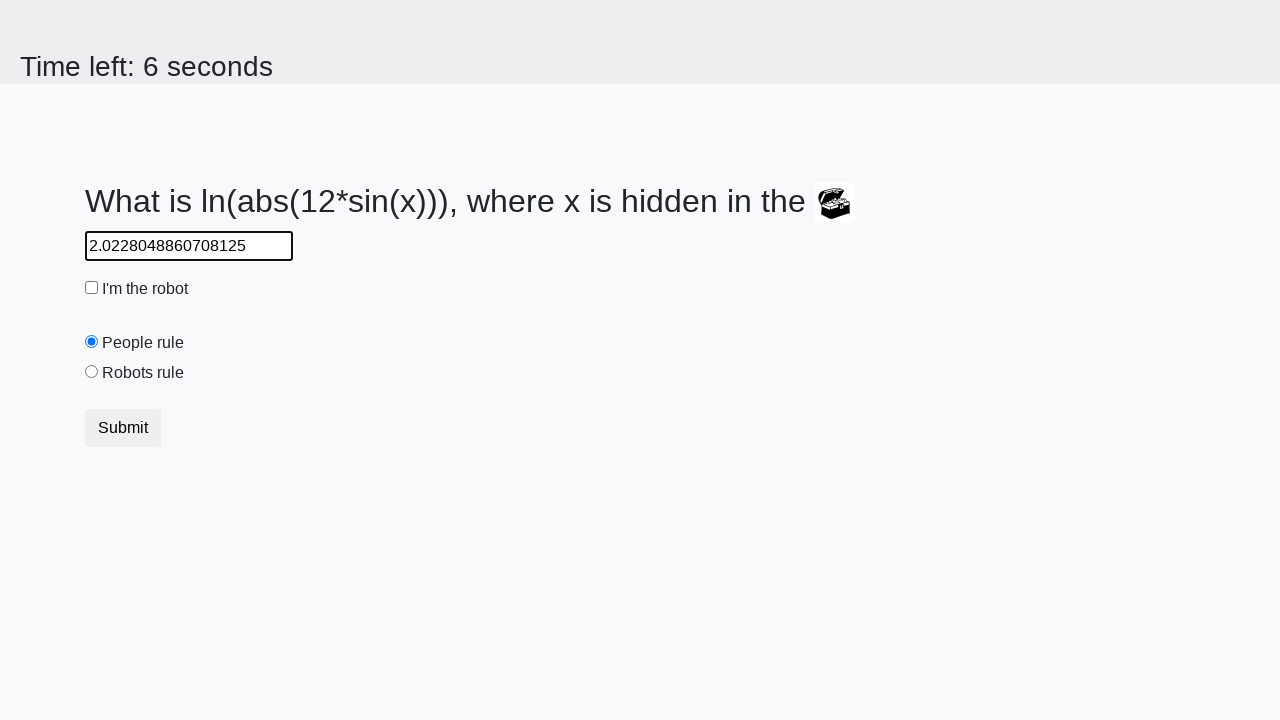

Clicked robot checkbox at (92, 288) on input.check-input[id='robotCheckbox']
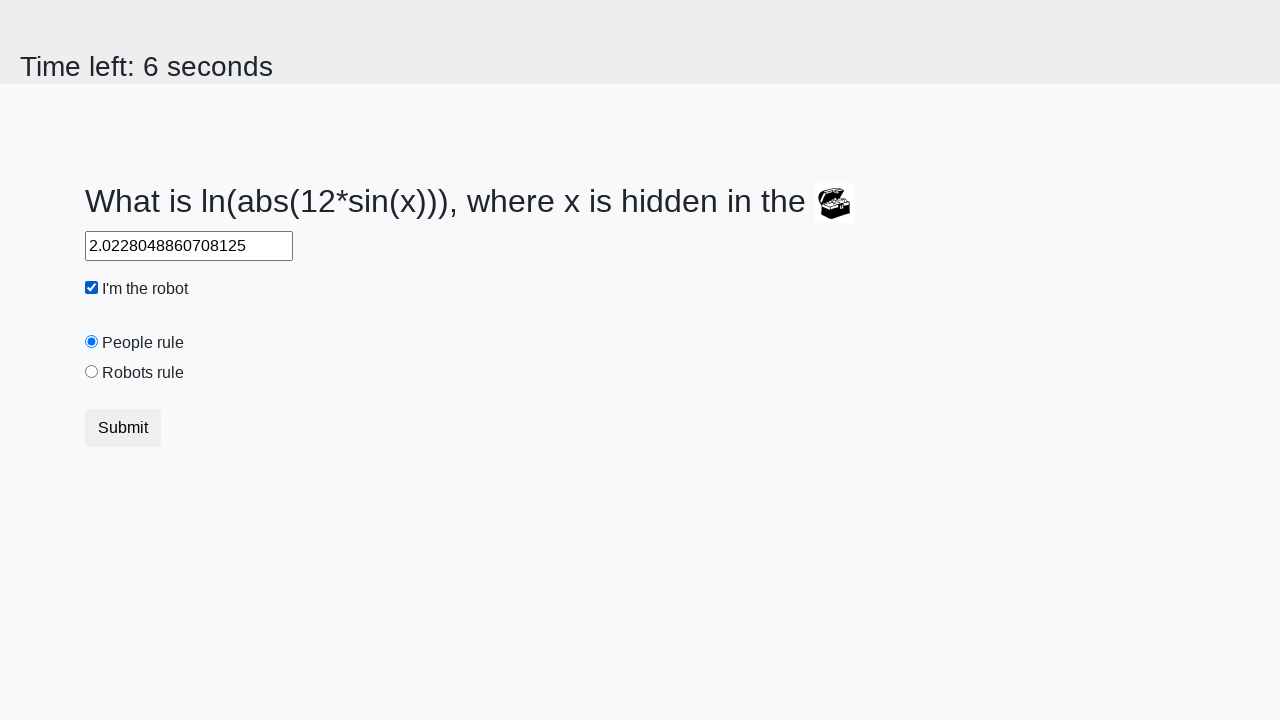

Selected robots rule radio button at (92, 372) on input.check-input[id='robotsRule']
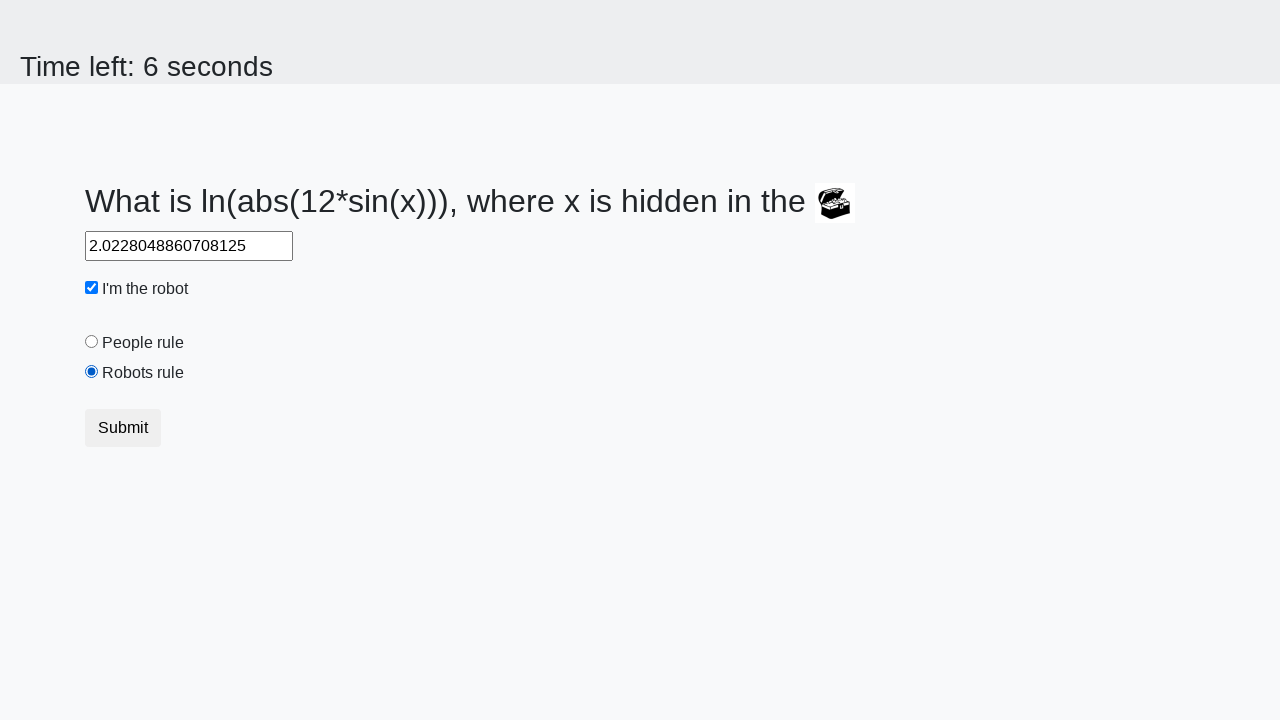

Submitted form with answer and selections at (123, 428) on button.btn-default[type='submit']
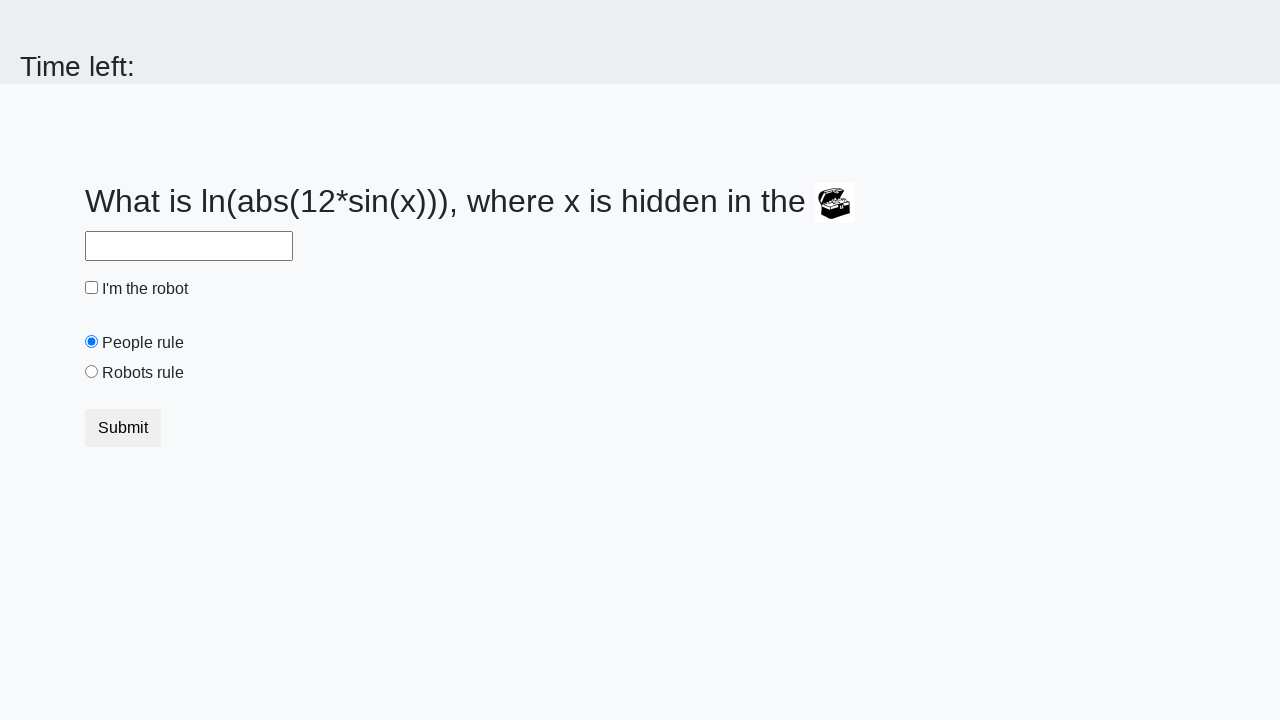

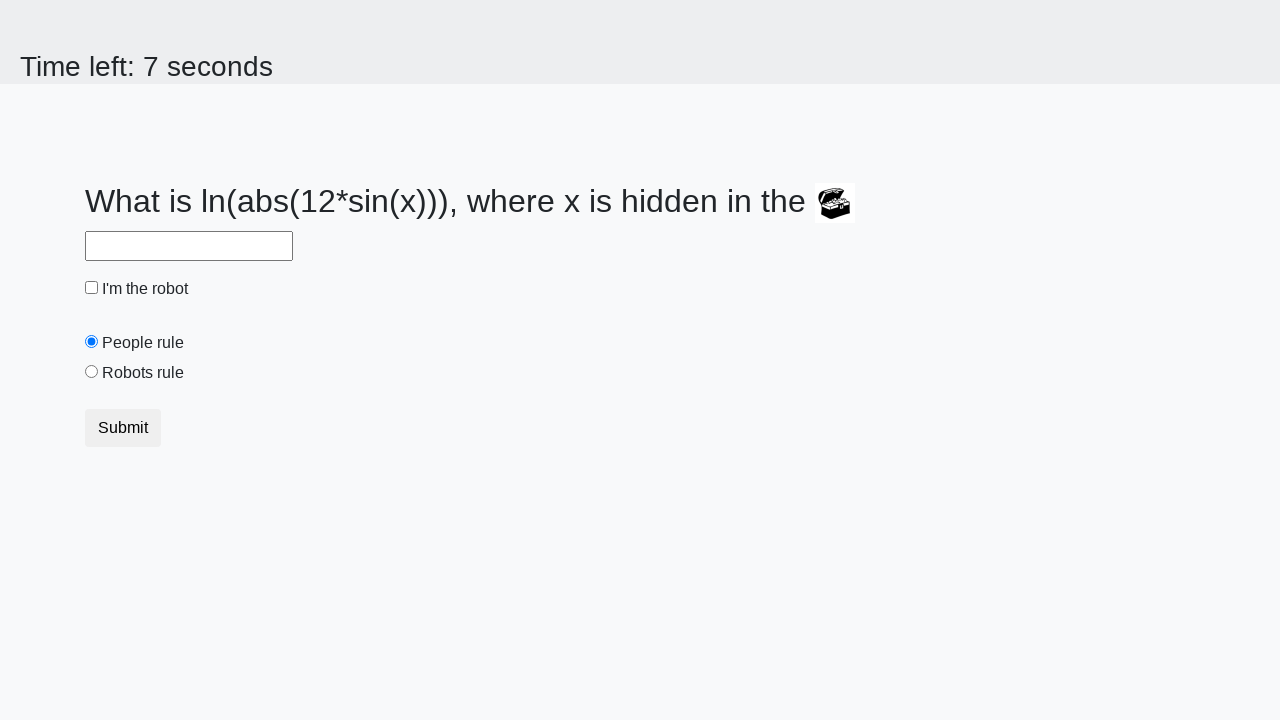